Tests that clicking All filter shows all todo items regardless of completion status

Starting URL: https://demo.playwright.dev/todomvc

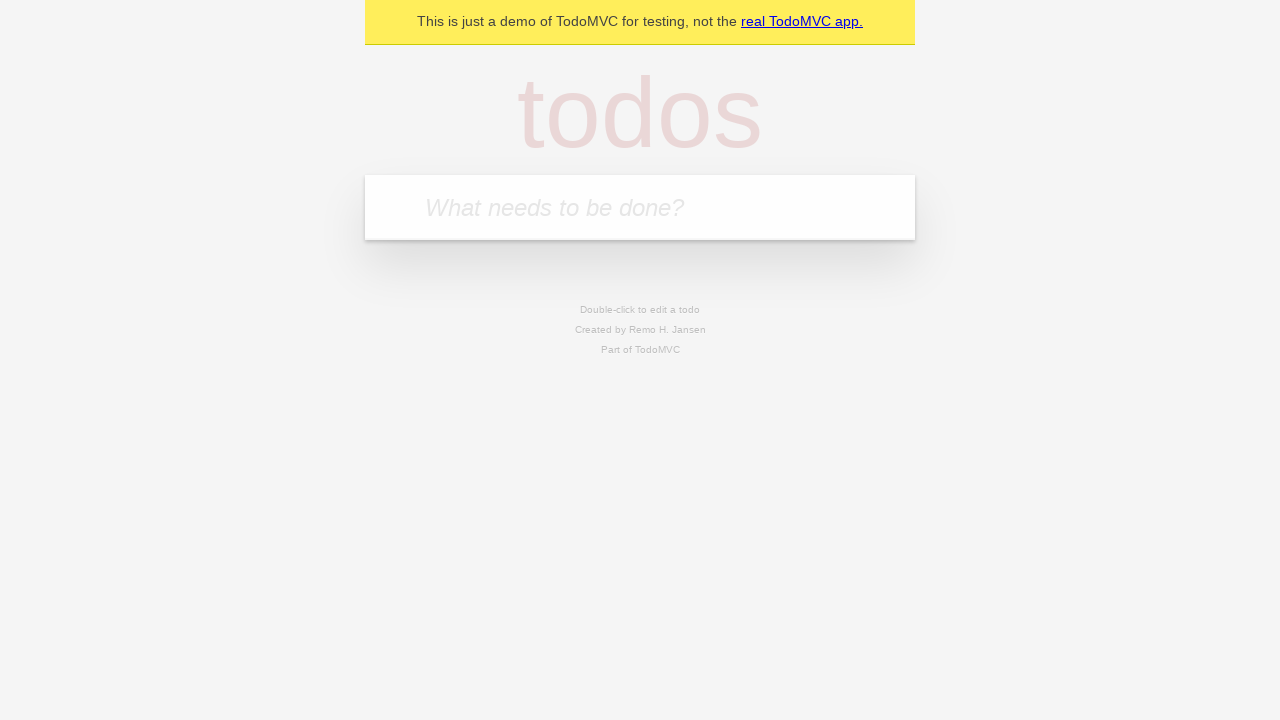

Filled todo input with 'buy some cheese' on internal:attr=[placeholder="What needs to be done?"i]
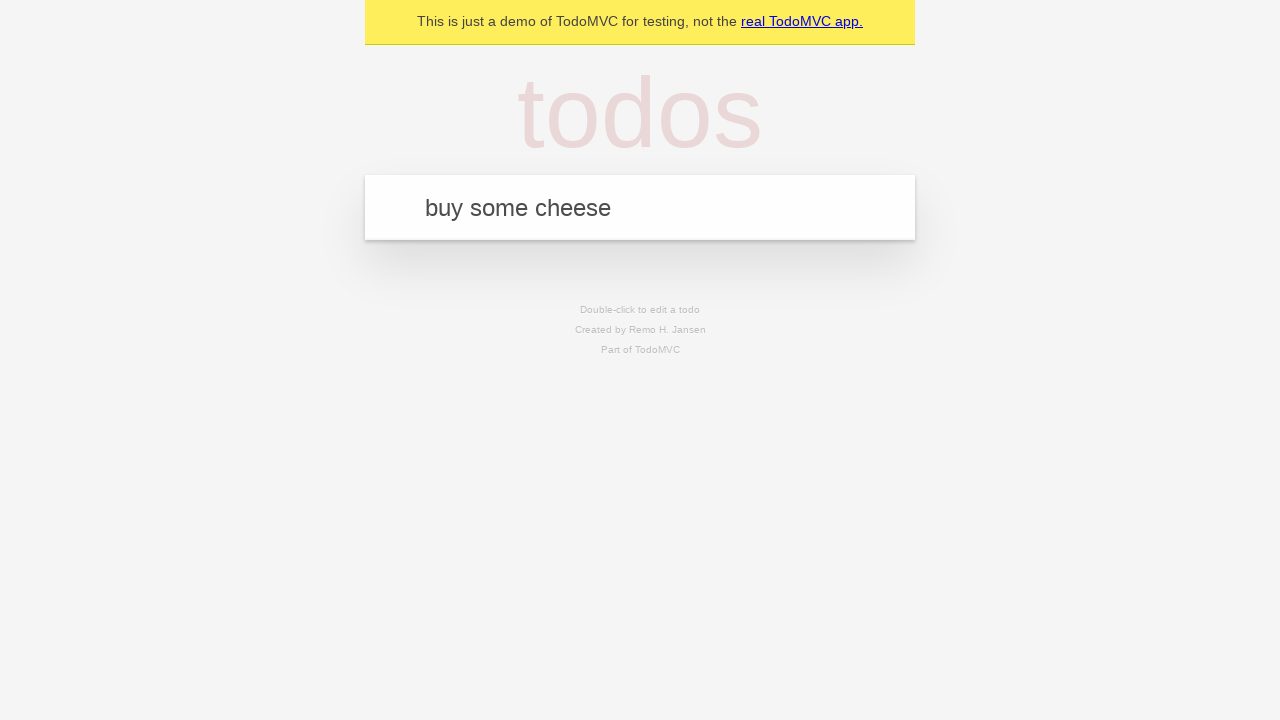

Pressed Enter to add first todo item on internal:attr=[placeholder="What needs to be done?"i]
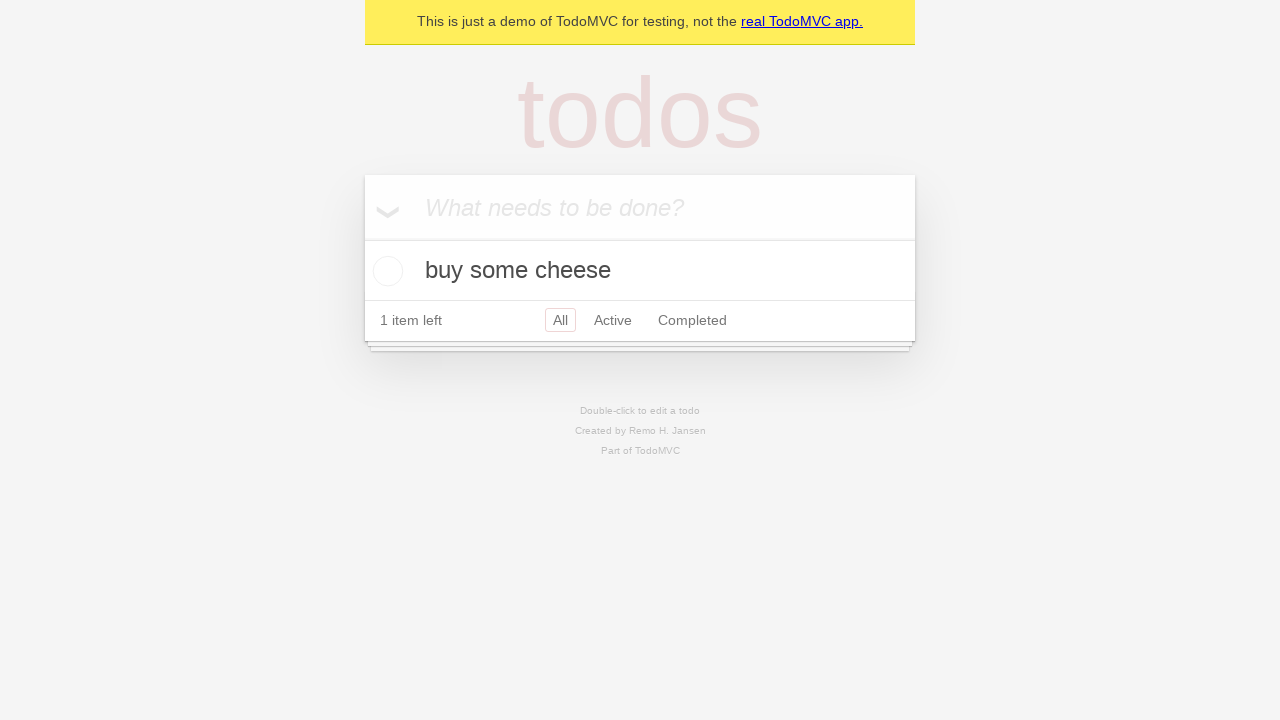

Filled todo input with 'feed the cat' on internal:attr=[placeholder="What needs to be done?"i]
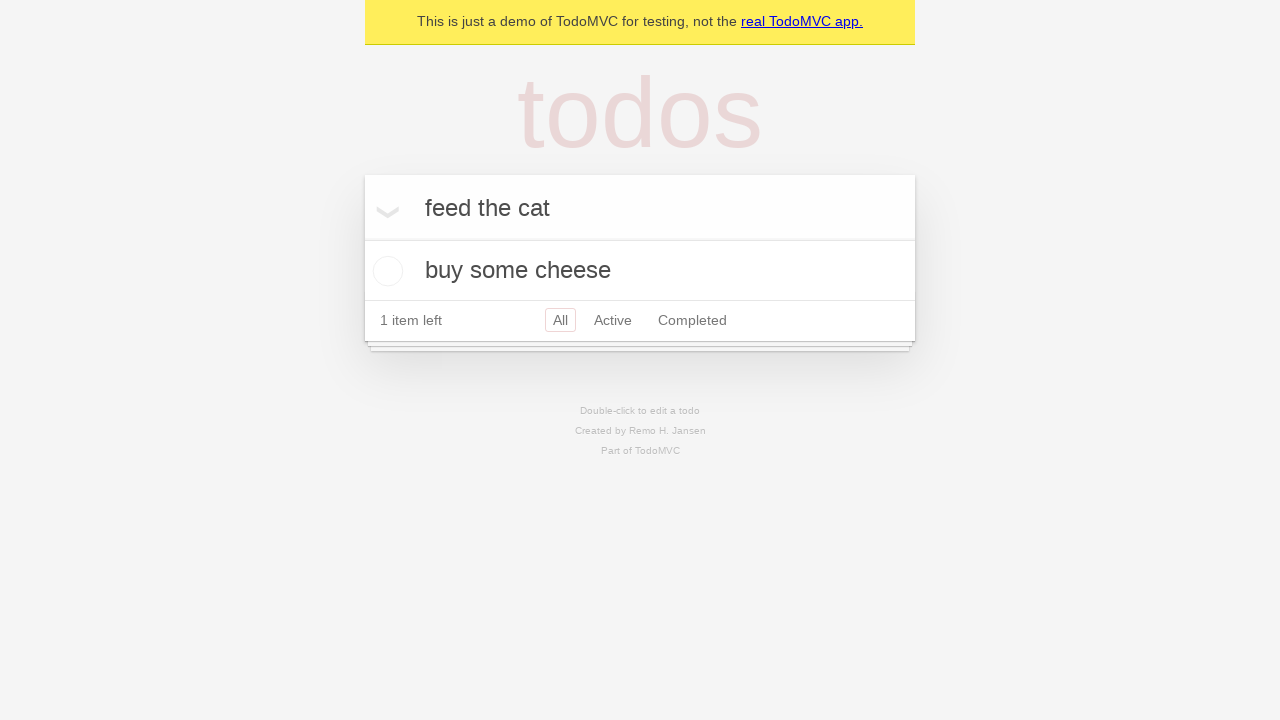

Pressed Enter to add second todo item on internal:attr=[placeholder="What needs to be done?"i]
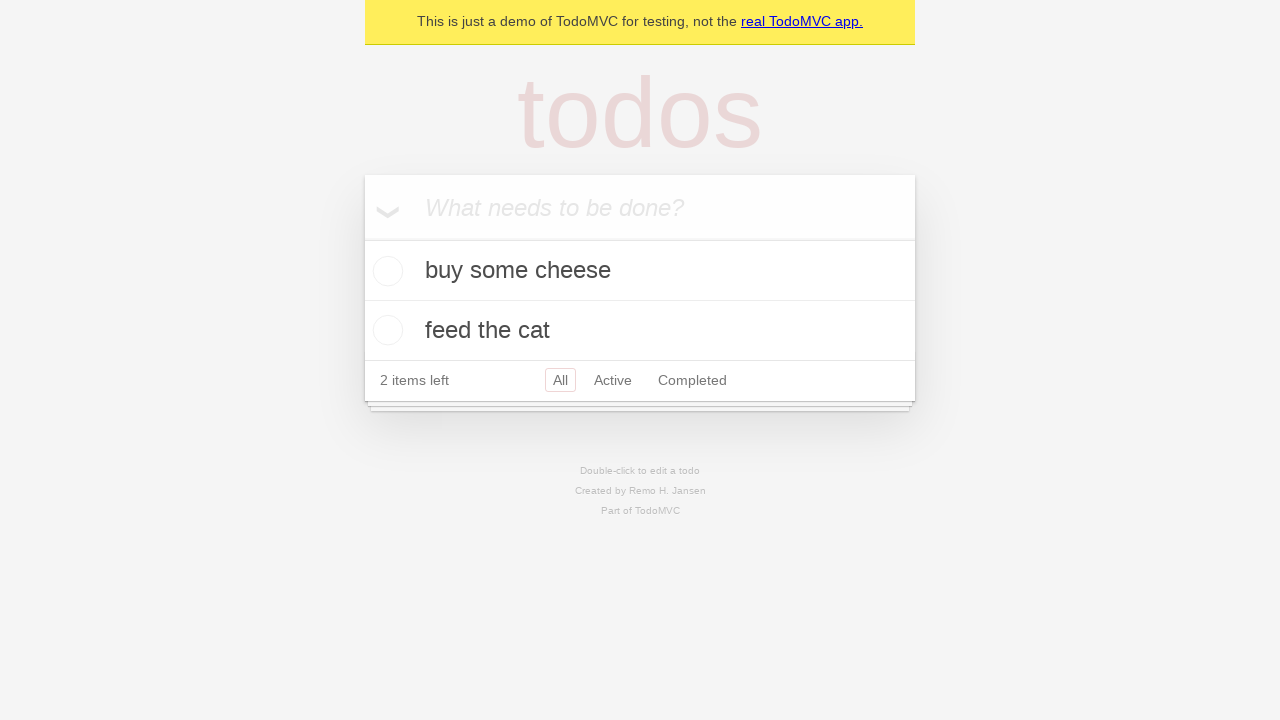

Filled todo input with 'book a doctors appointment' on internal:attr=[placeholder="What needs to be done?"i]
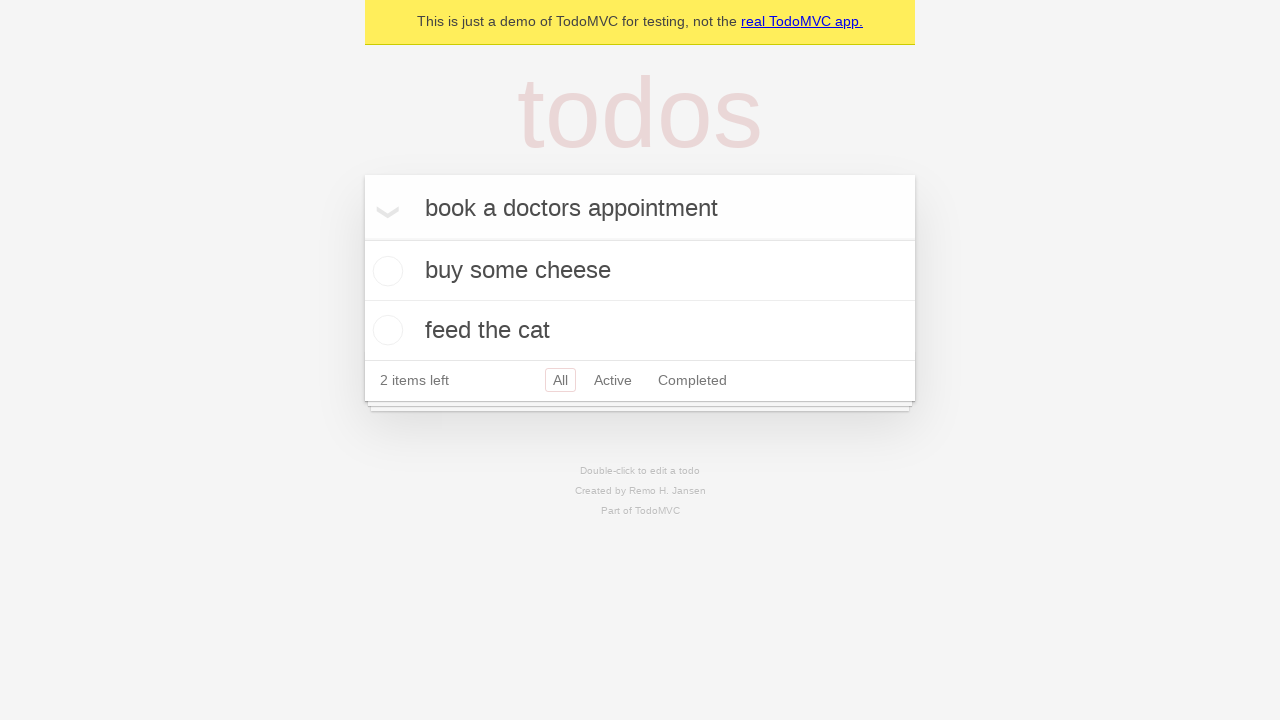

Pressed Enter to add third todo item on internal:attr=[placeholder="What needs to be done?"i]
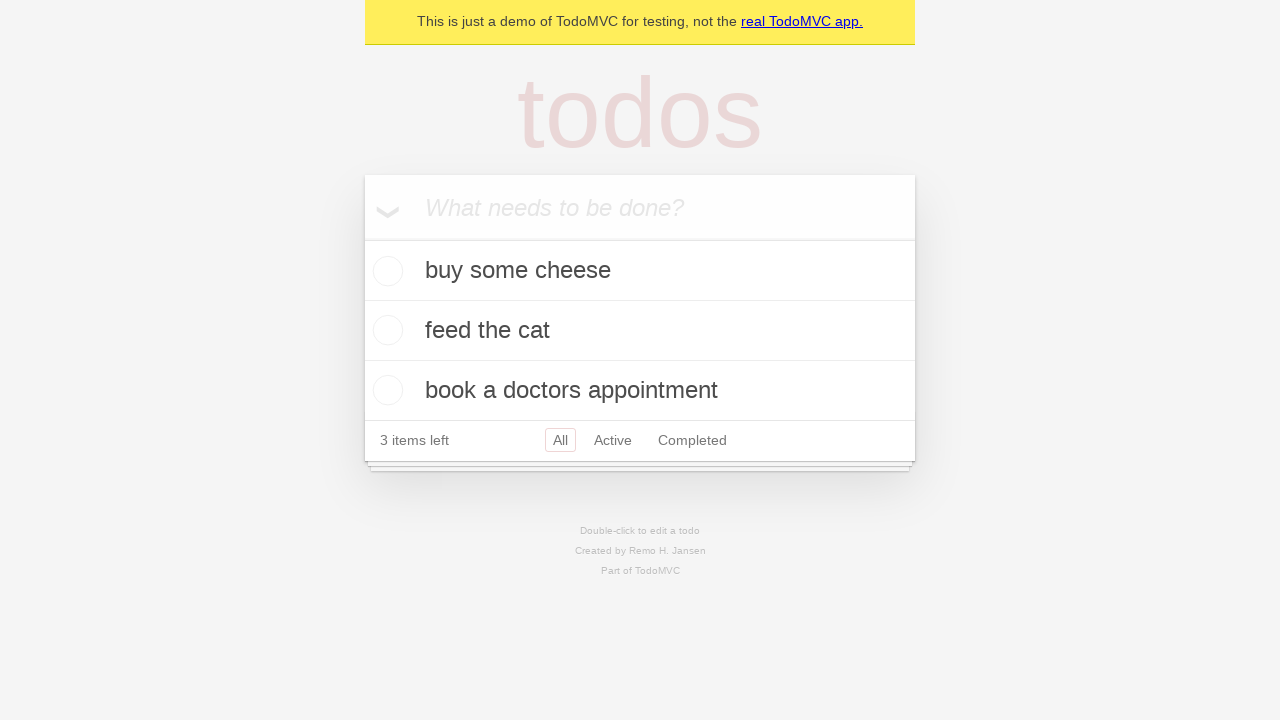

Checked the second todo item to mark it as completed at (385, 330) on [data-testid='todo-item'] >> nth=1 >> internal:role=checkbox
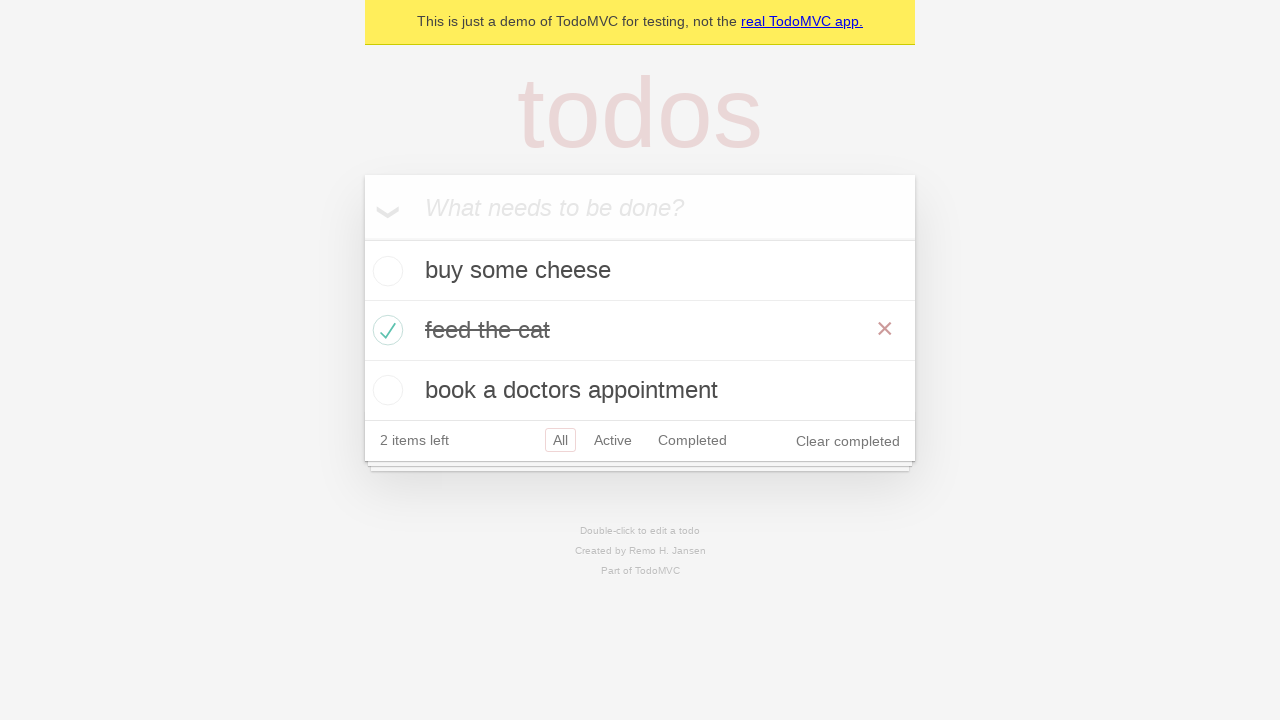

Clicked 'Active' filter to show only active items at (613, 440) on internal:role=link[name="Active"i]
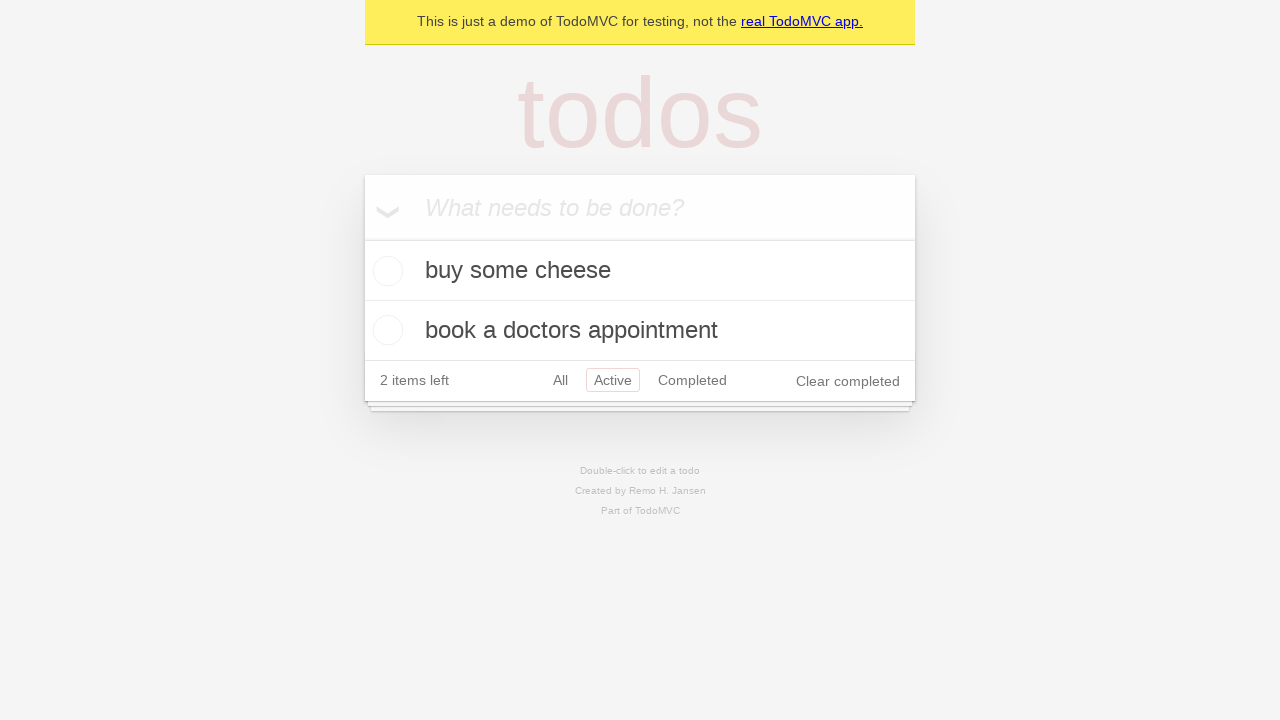

Clicked 'Completed' filter to show only completed items at (692, 380) on internal:role=link[name="Completed"i]
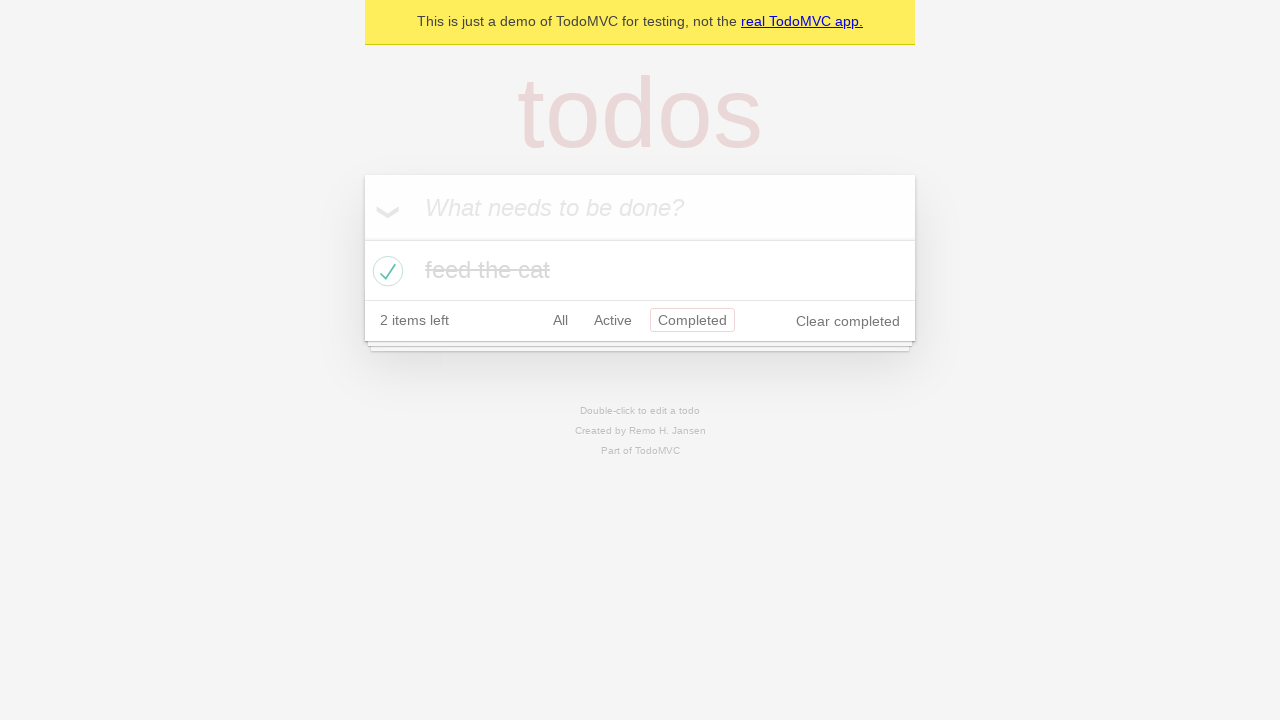

Clicked 'All' filter to display all todo items at (560, 320) on internal:role=link[name="All"i]
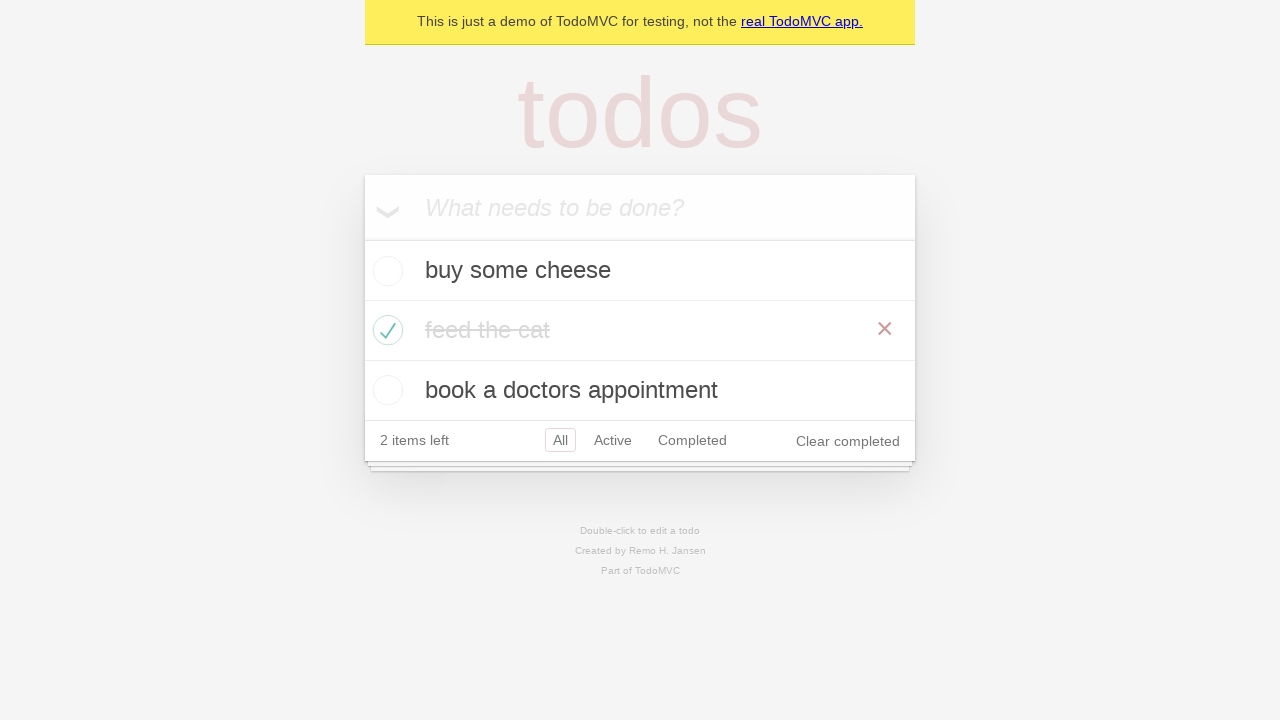

Verified that all todo items are displayed on the page
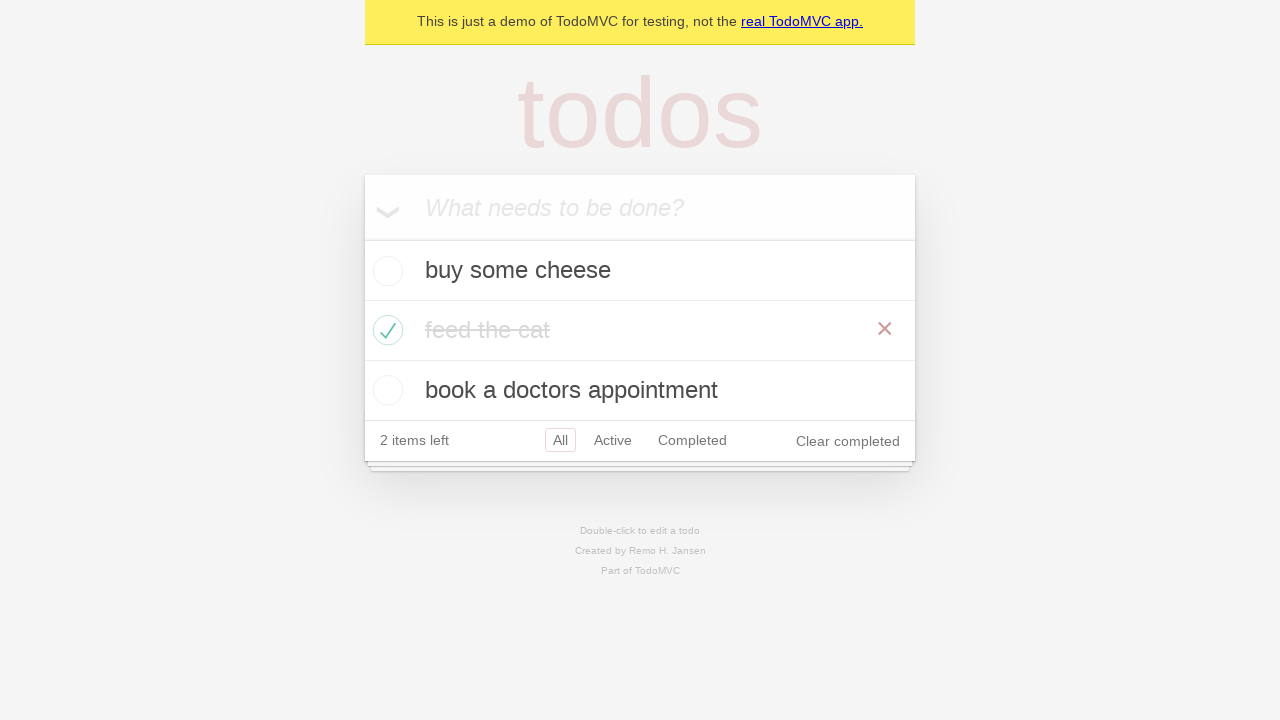

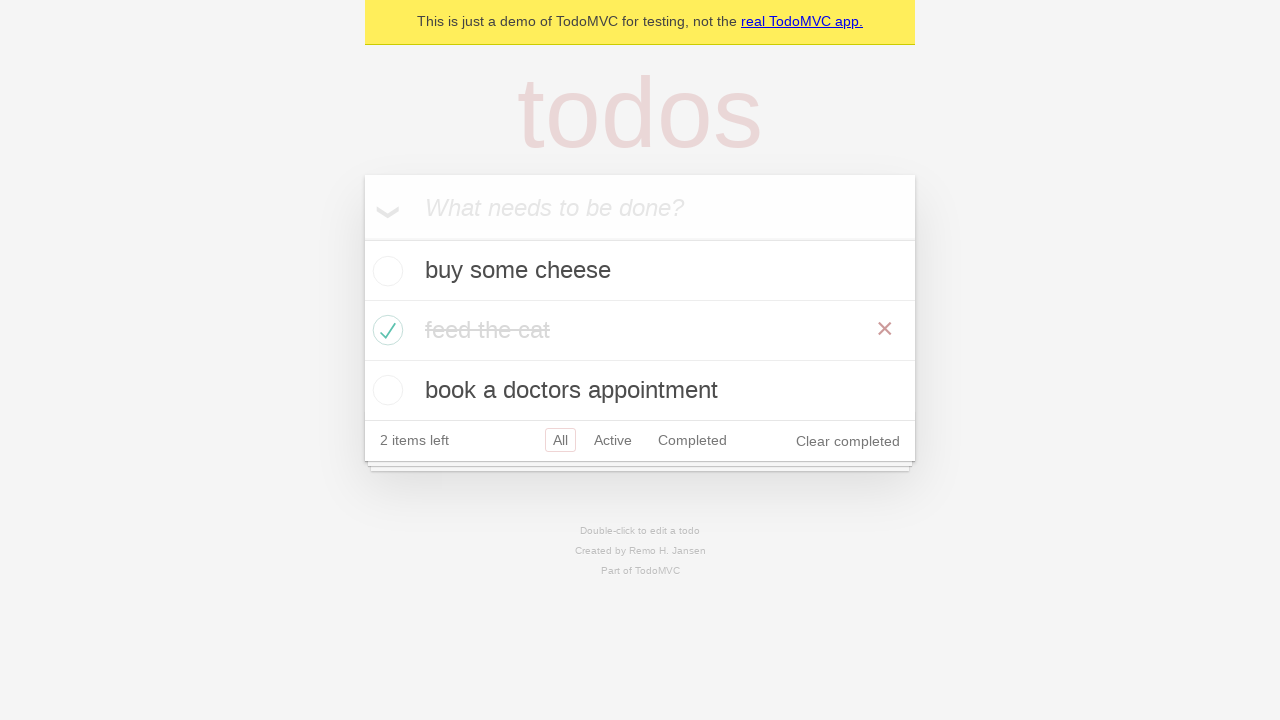